Tests interaction with Shadow DOM elements by filling a field, clicking generate and copy buttons, then navigates to another site to test Shadow DOM search functionality

Starting URL: http://www.uitestingplayground.com/shadowdom

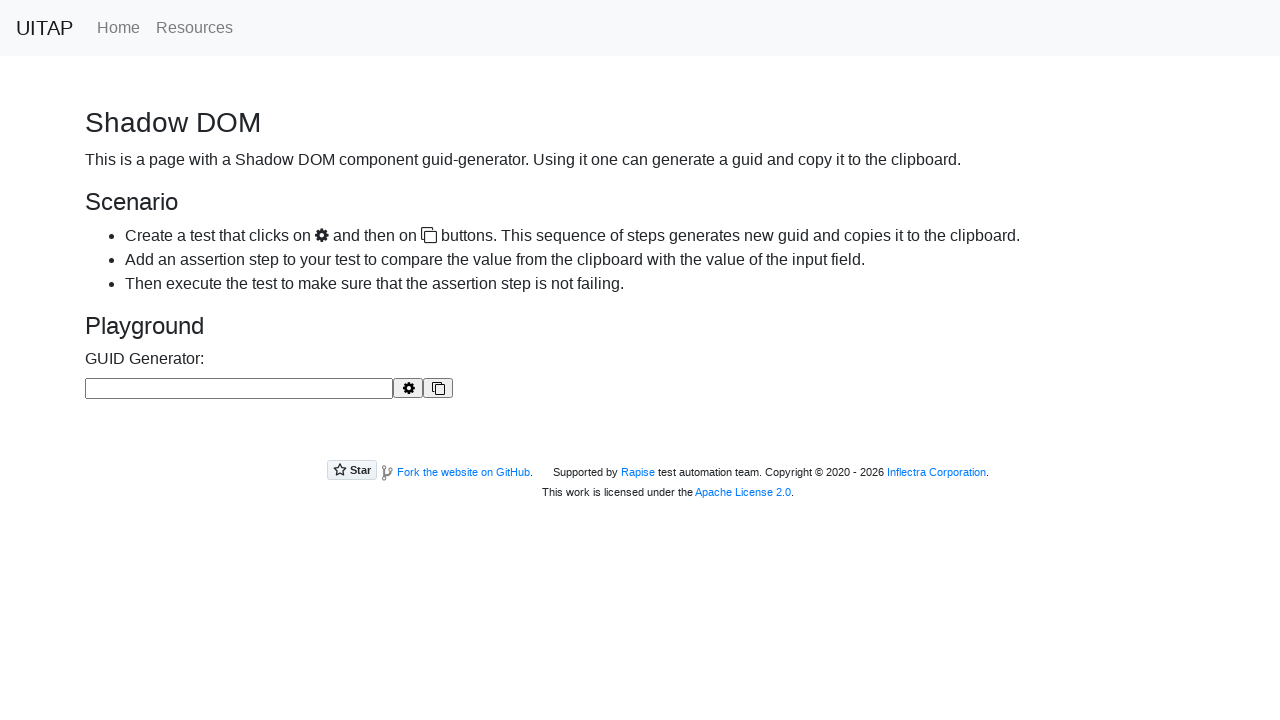

Filled Shadow DOM edit field with '1234567890' on guid-generator .edit-field
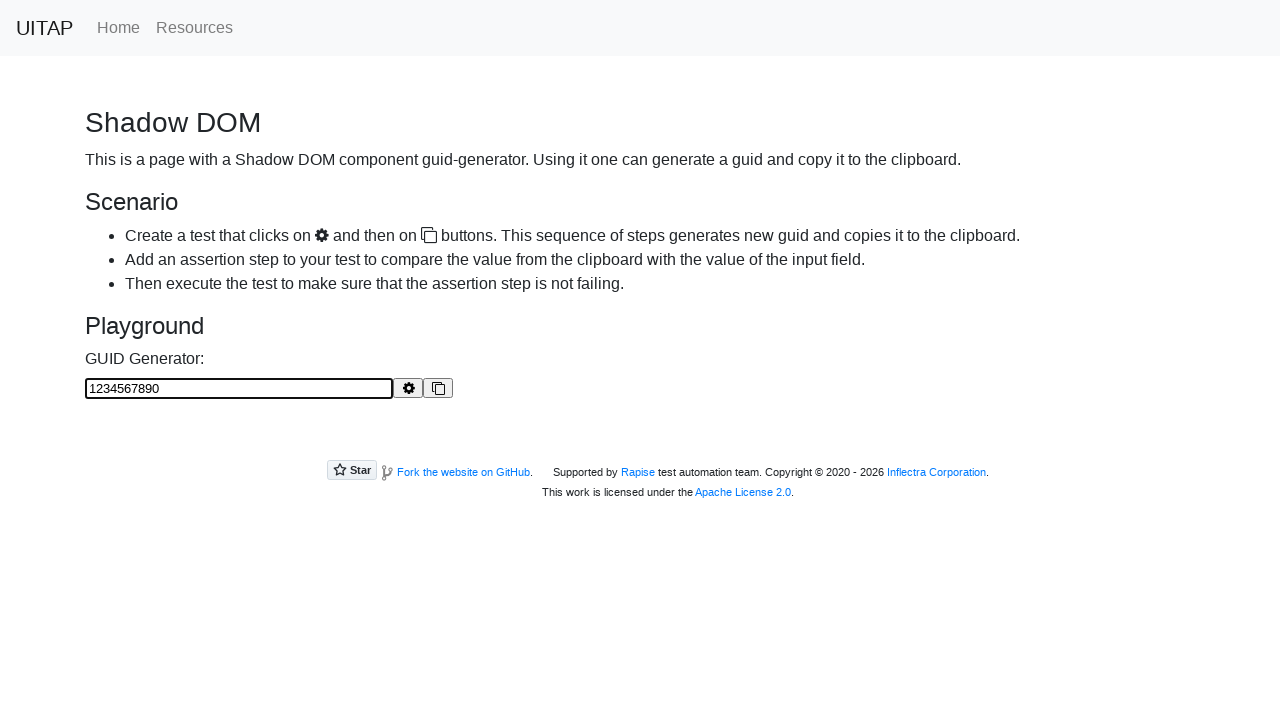

Clicked generate button in Shadow DOM at (408, 388) on guid-generator .button-generate
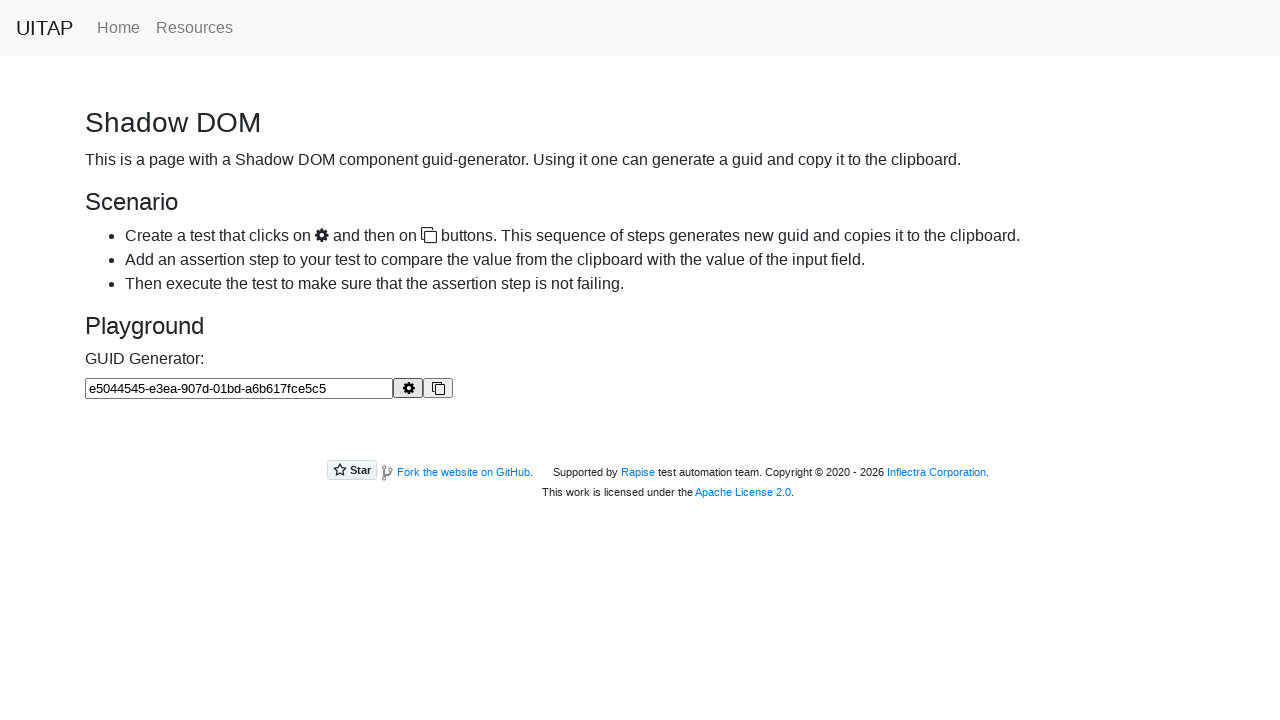

Clicked copy button in Shadow DOM at (438, 388) on guid-generator .button-copy
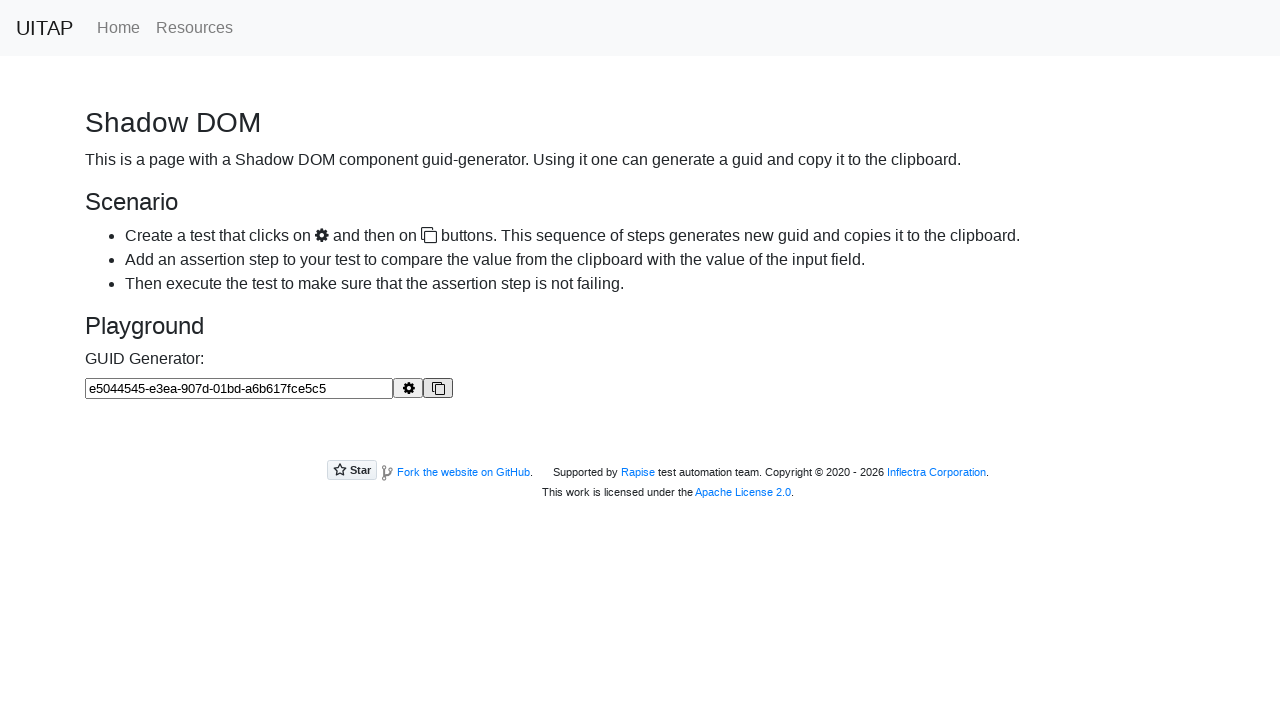

Navigated to books PWA site
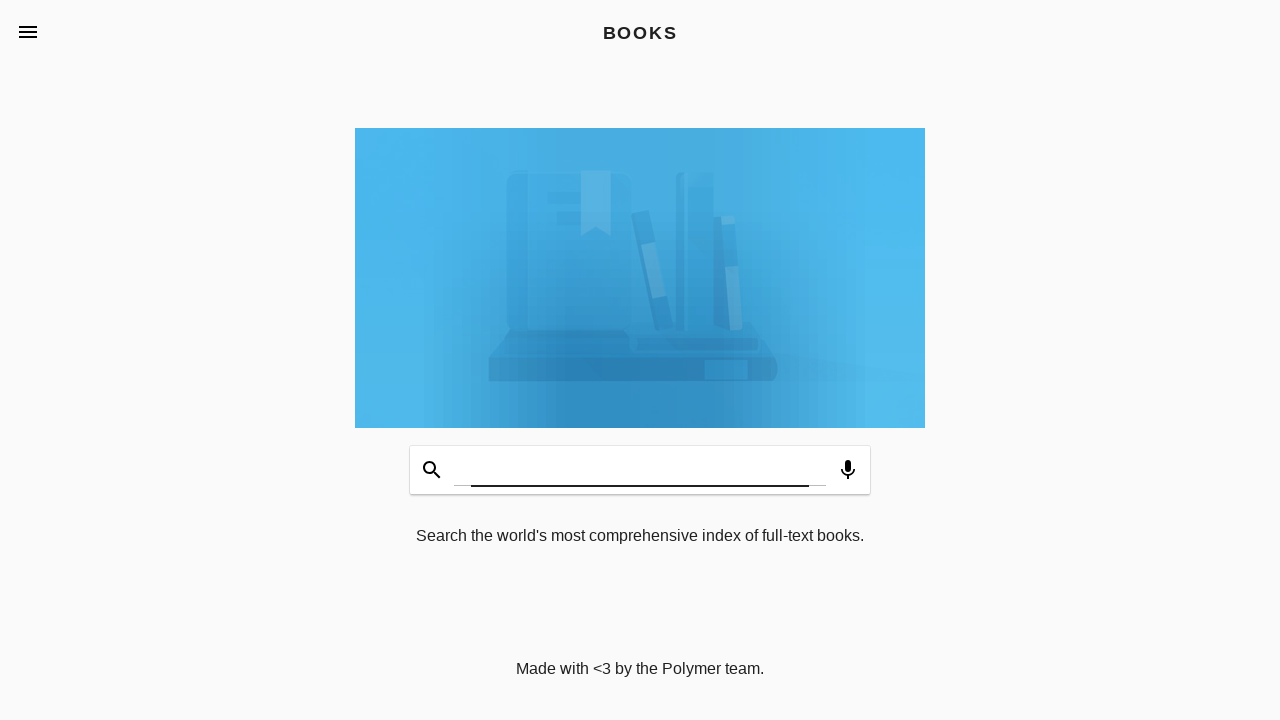

Filled search field with 'Testing4Everyone' in Shadow DOM on book-app[apptitle='BOOKS'] #input
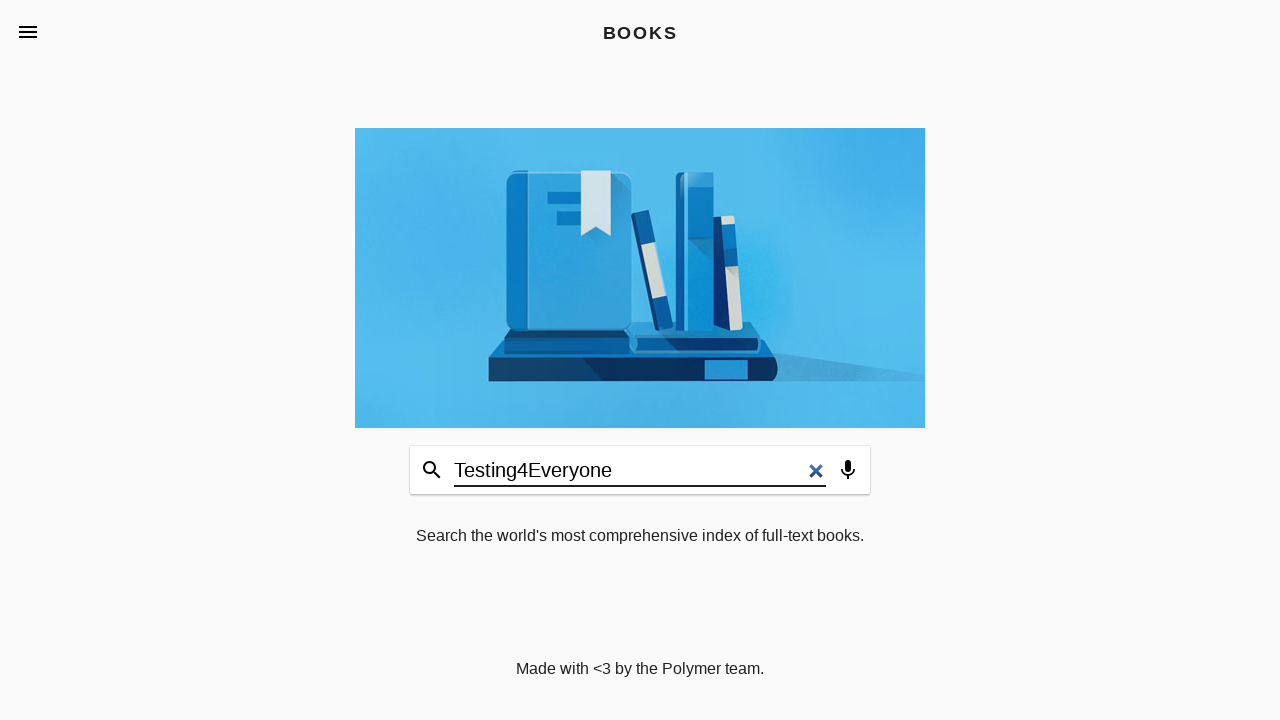

Waited for book description to load in Shadow DOM
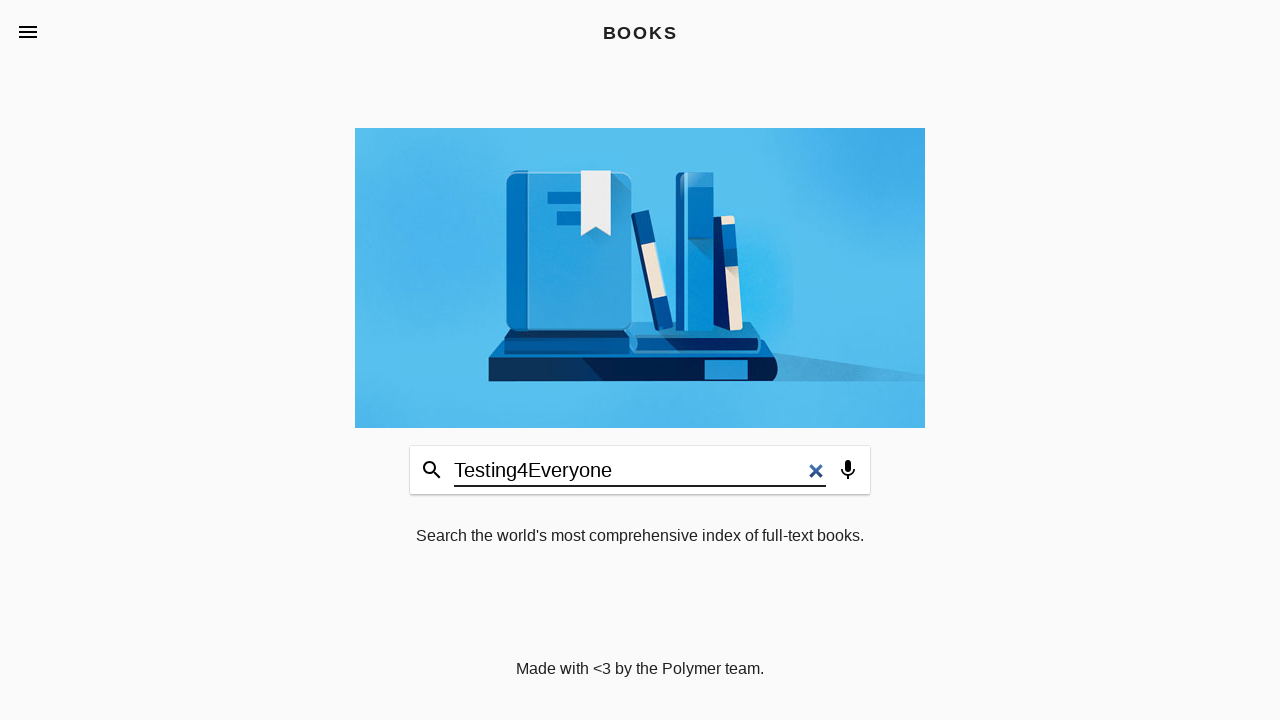

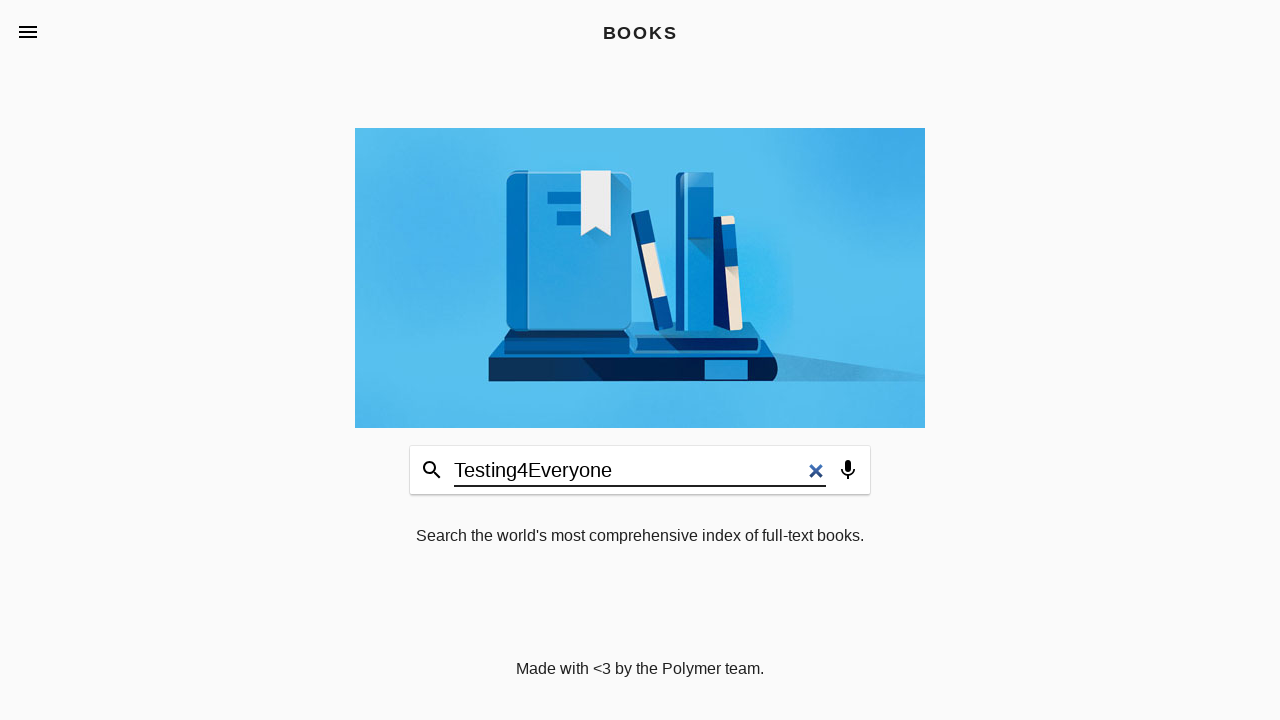